Tests clicking a button with dynamic ID by finding it using its class name on the UI Testing Playground

Starting URL: http://uitestingplayground.com/dynamicid

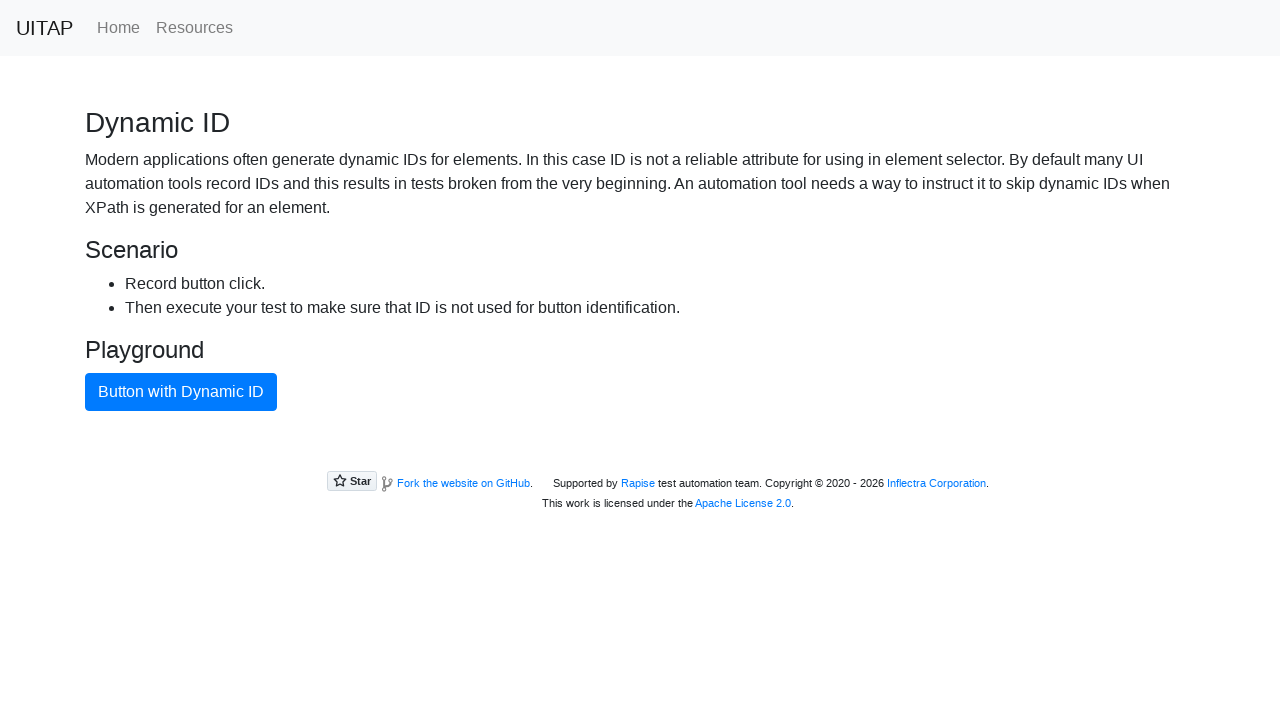

Navigated to UI Testing Playground dynamic ID page
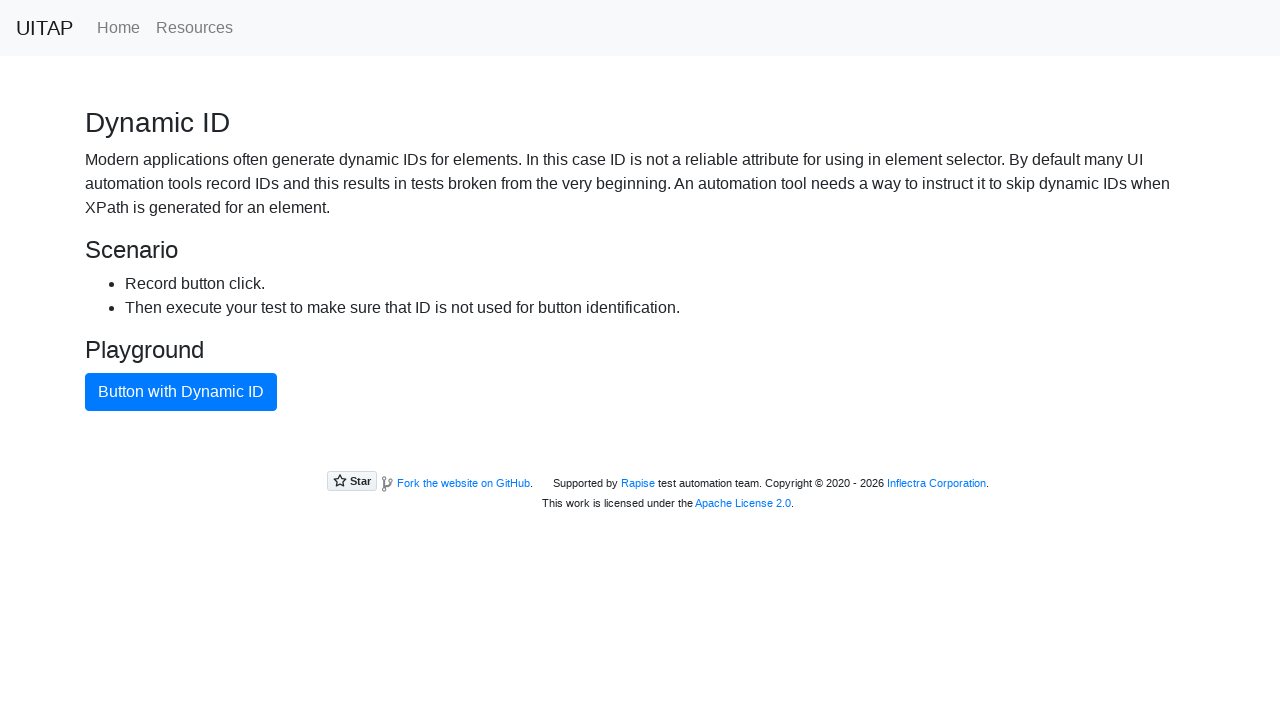

Clicked the blue button using class name selector at (181, 392) on .btn-primary
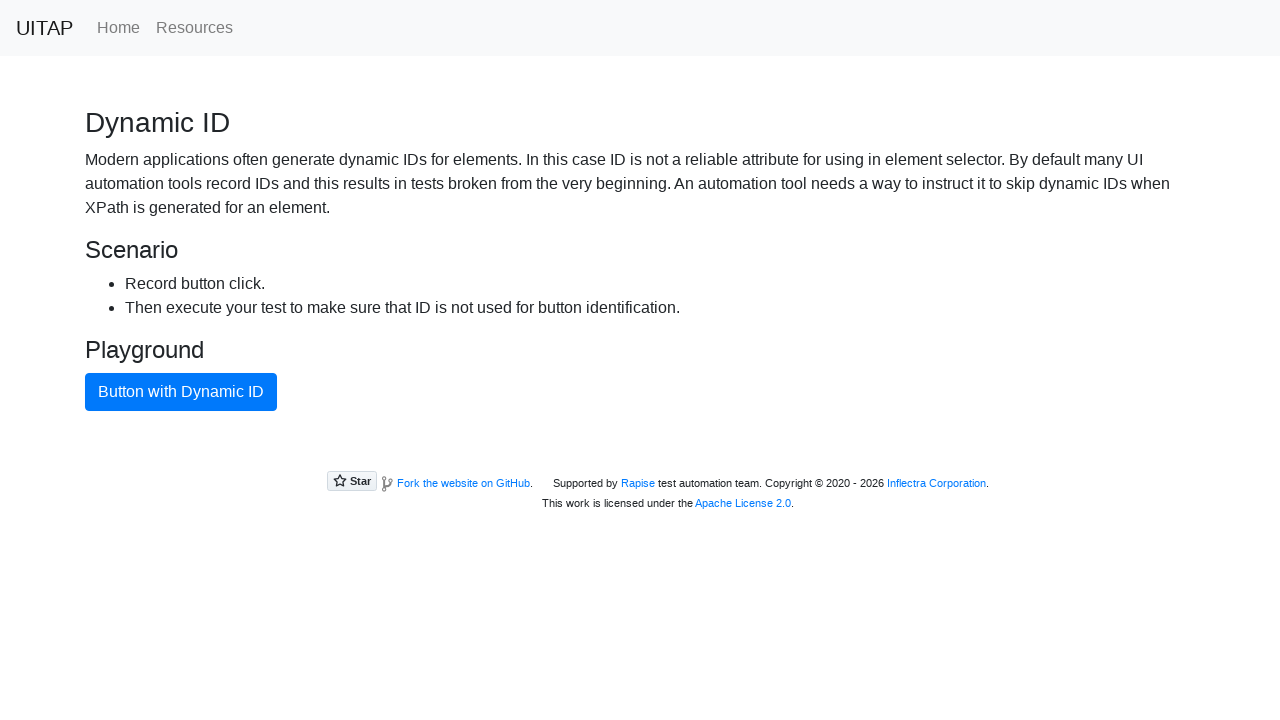

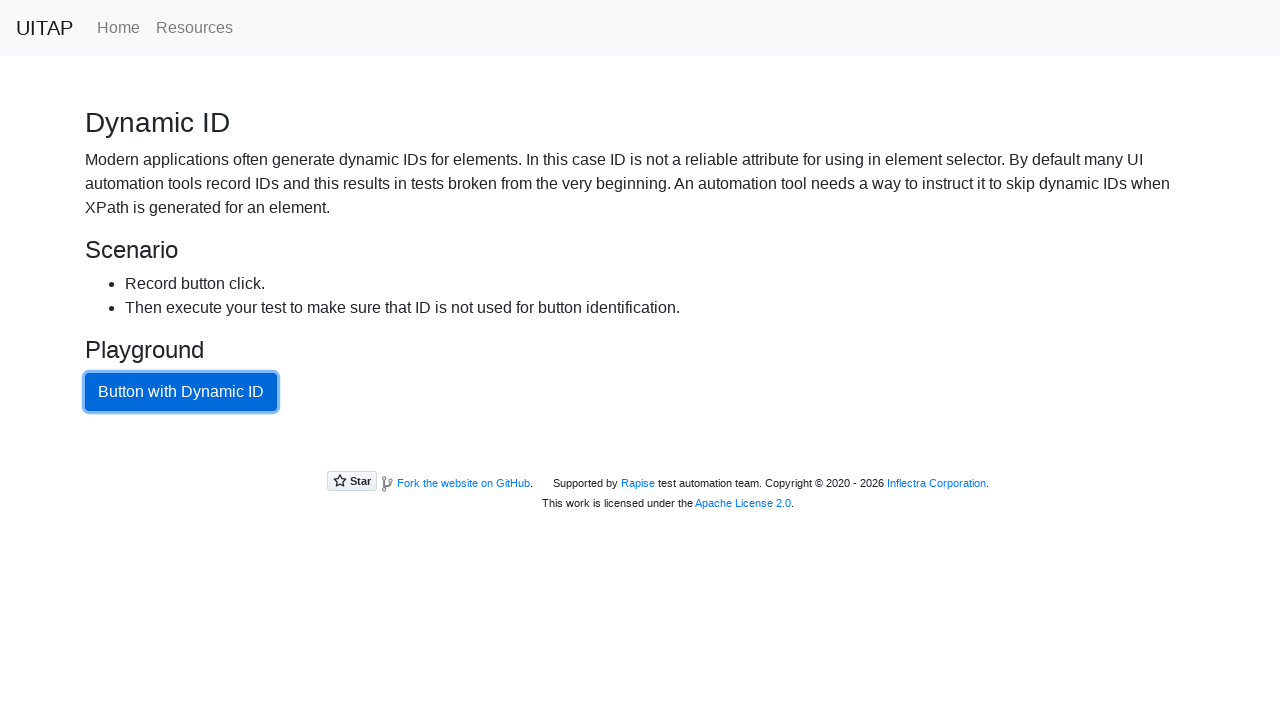